Navigates to W3Schools HTML tables tutorial page and verifies the presence of a sample table with company and contact data by iterating through table rows.

Starting URL: https://www.w3schools.com/html/html_tables.asp

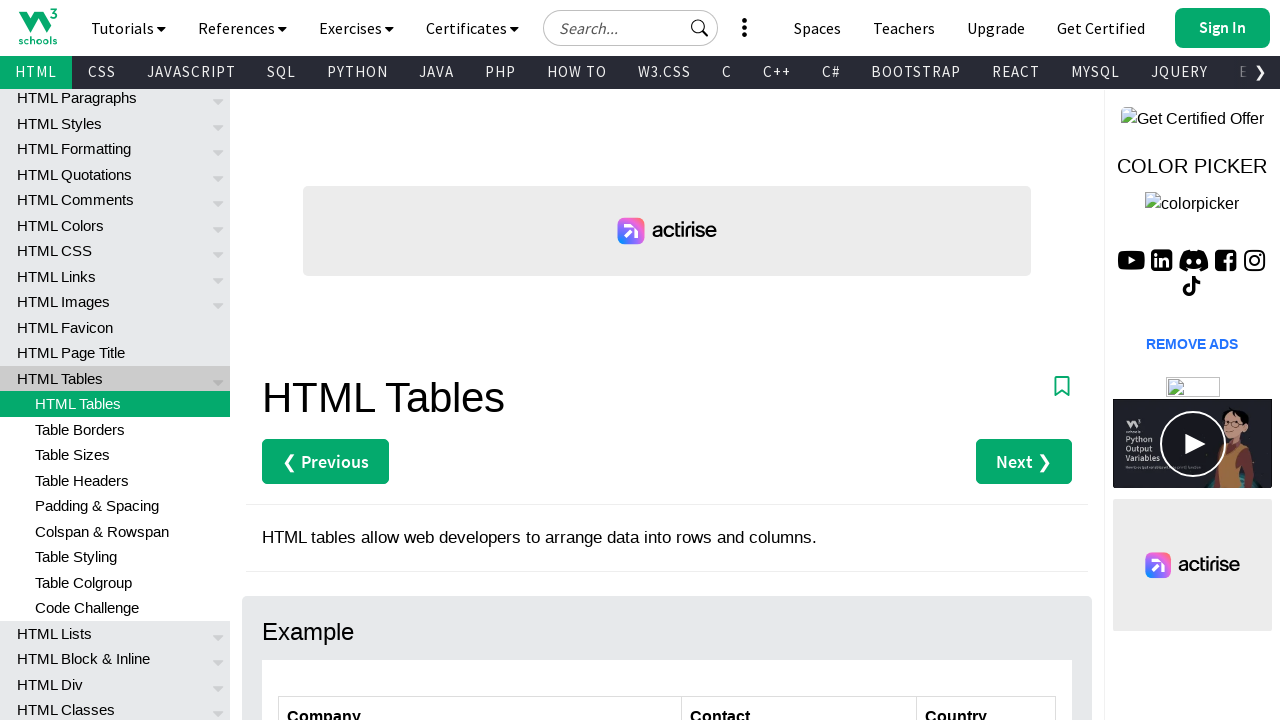

Set viewport size to 1920x1080
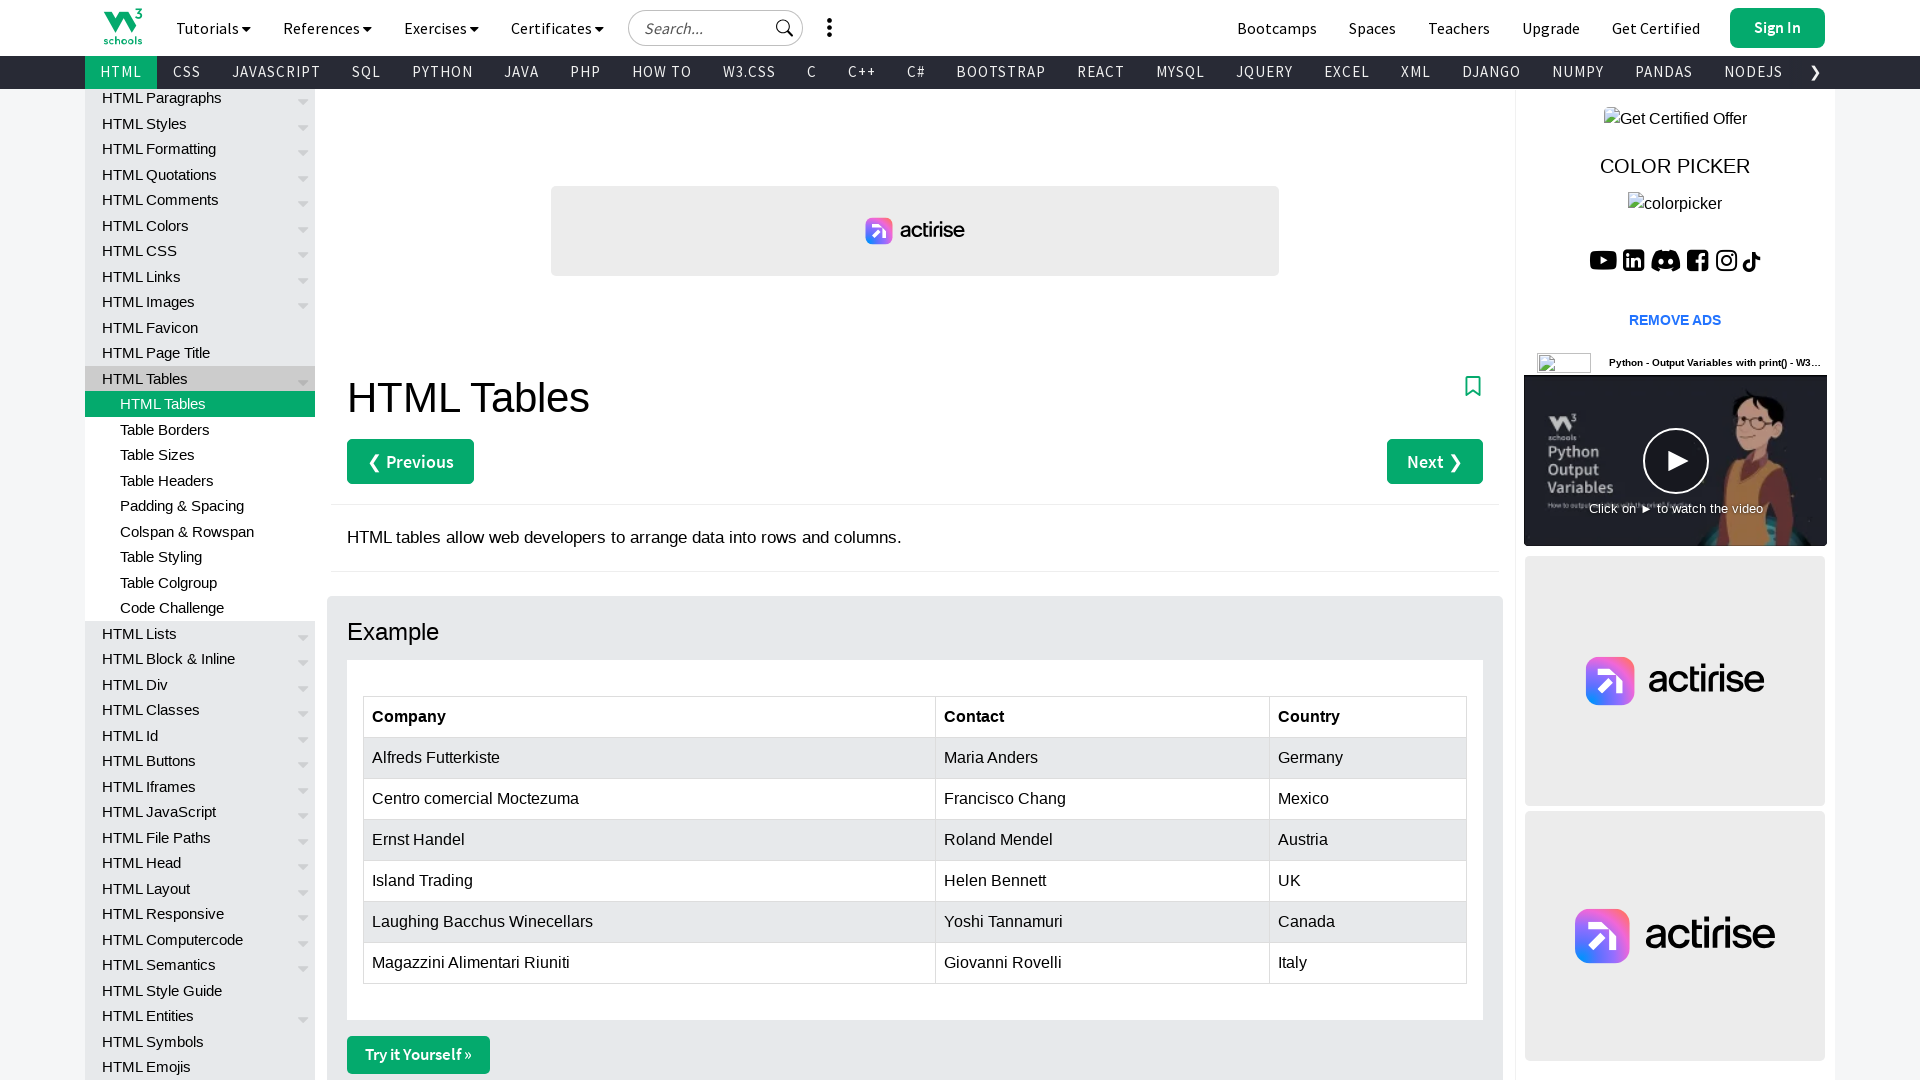

Waited for customers table rows to be visible
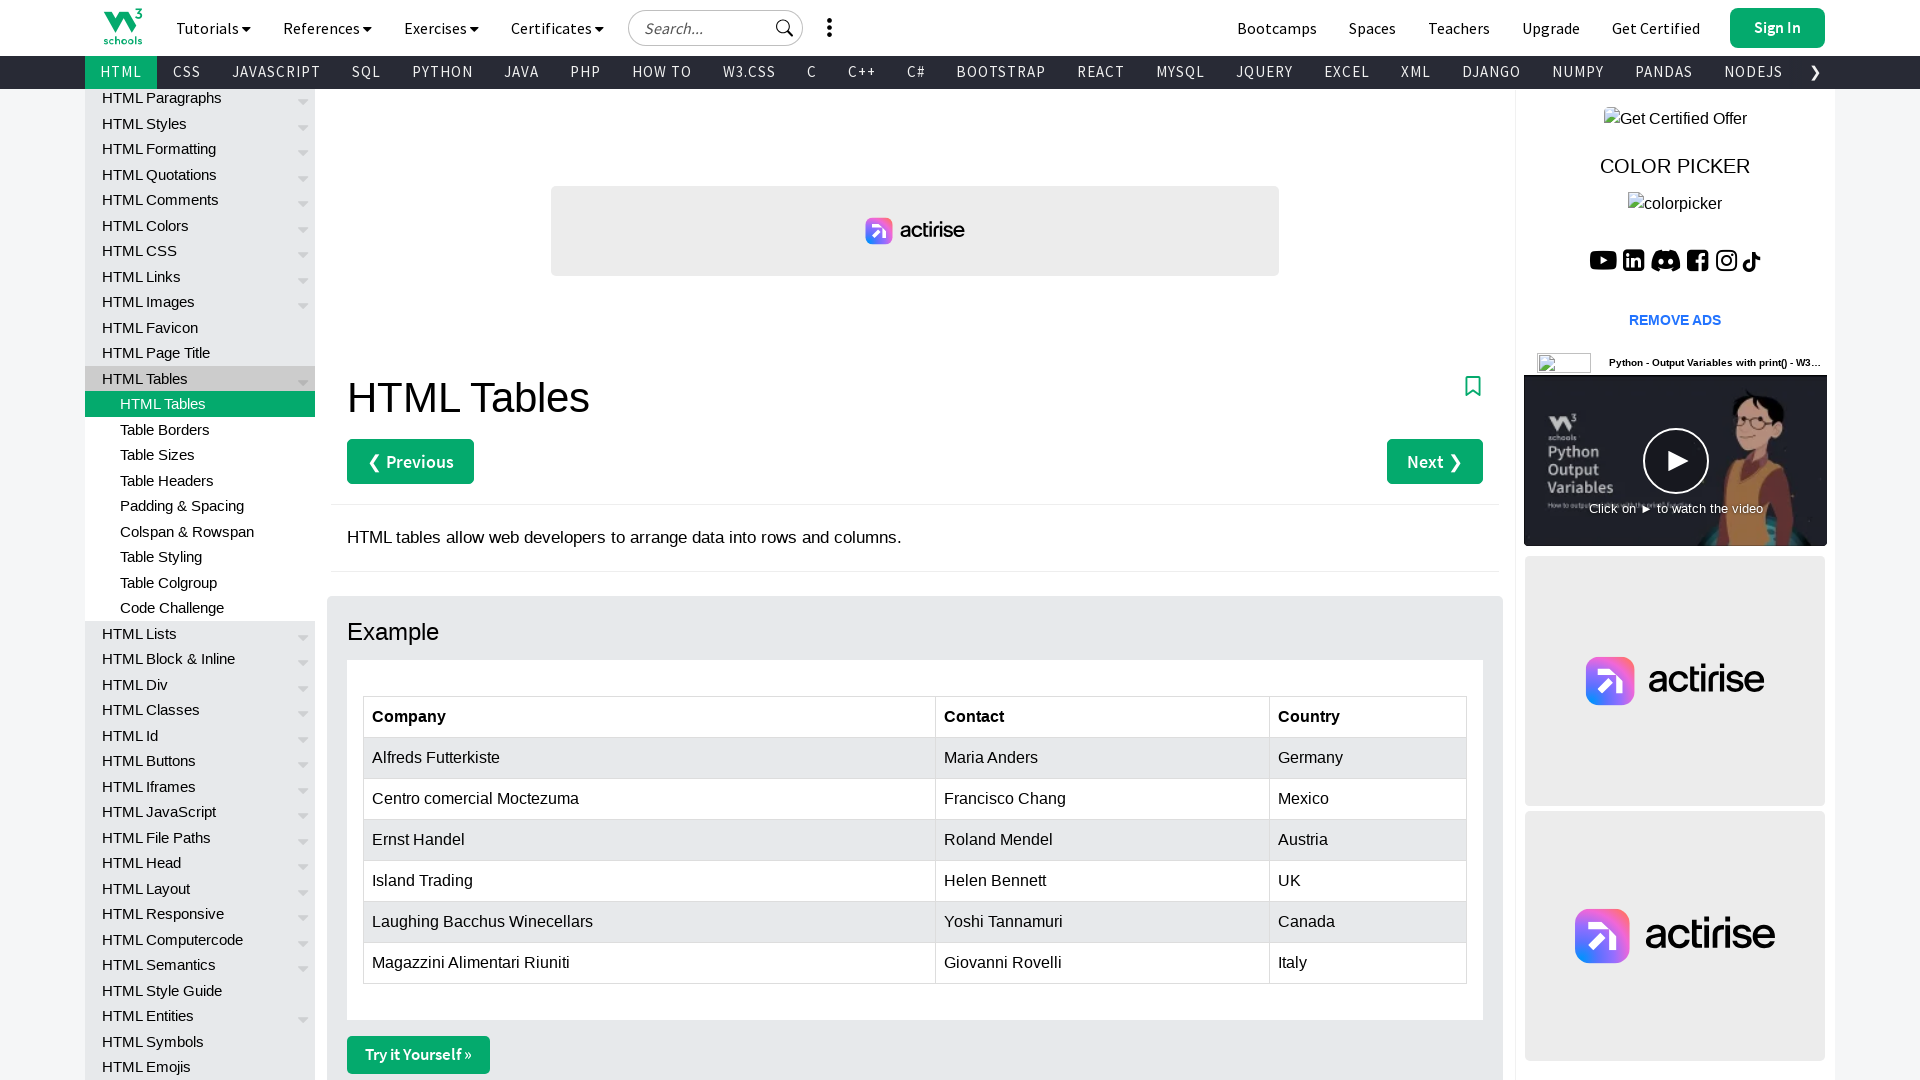

Retrieved all table rows - total count: 7
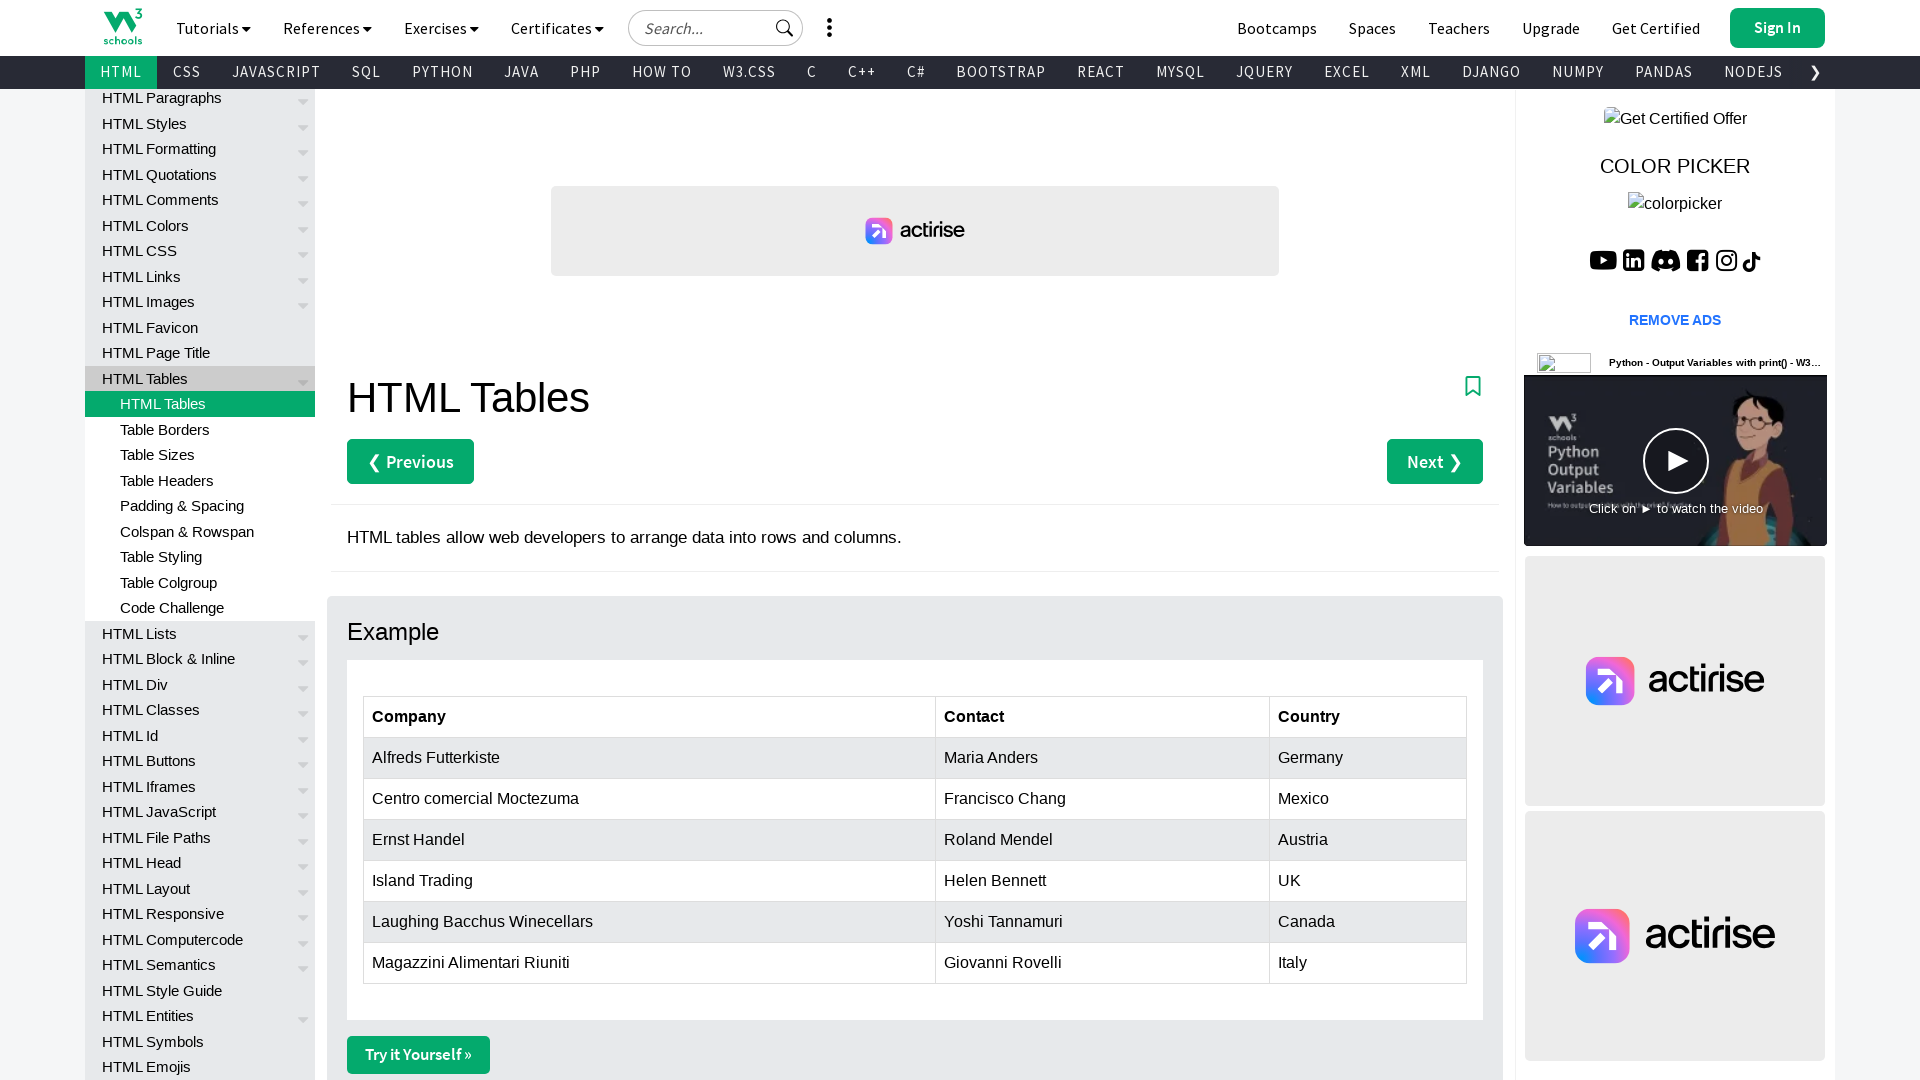

Retrieved company name from row 2: Alfreds Futterkiste
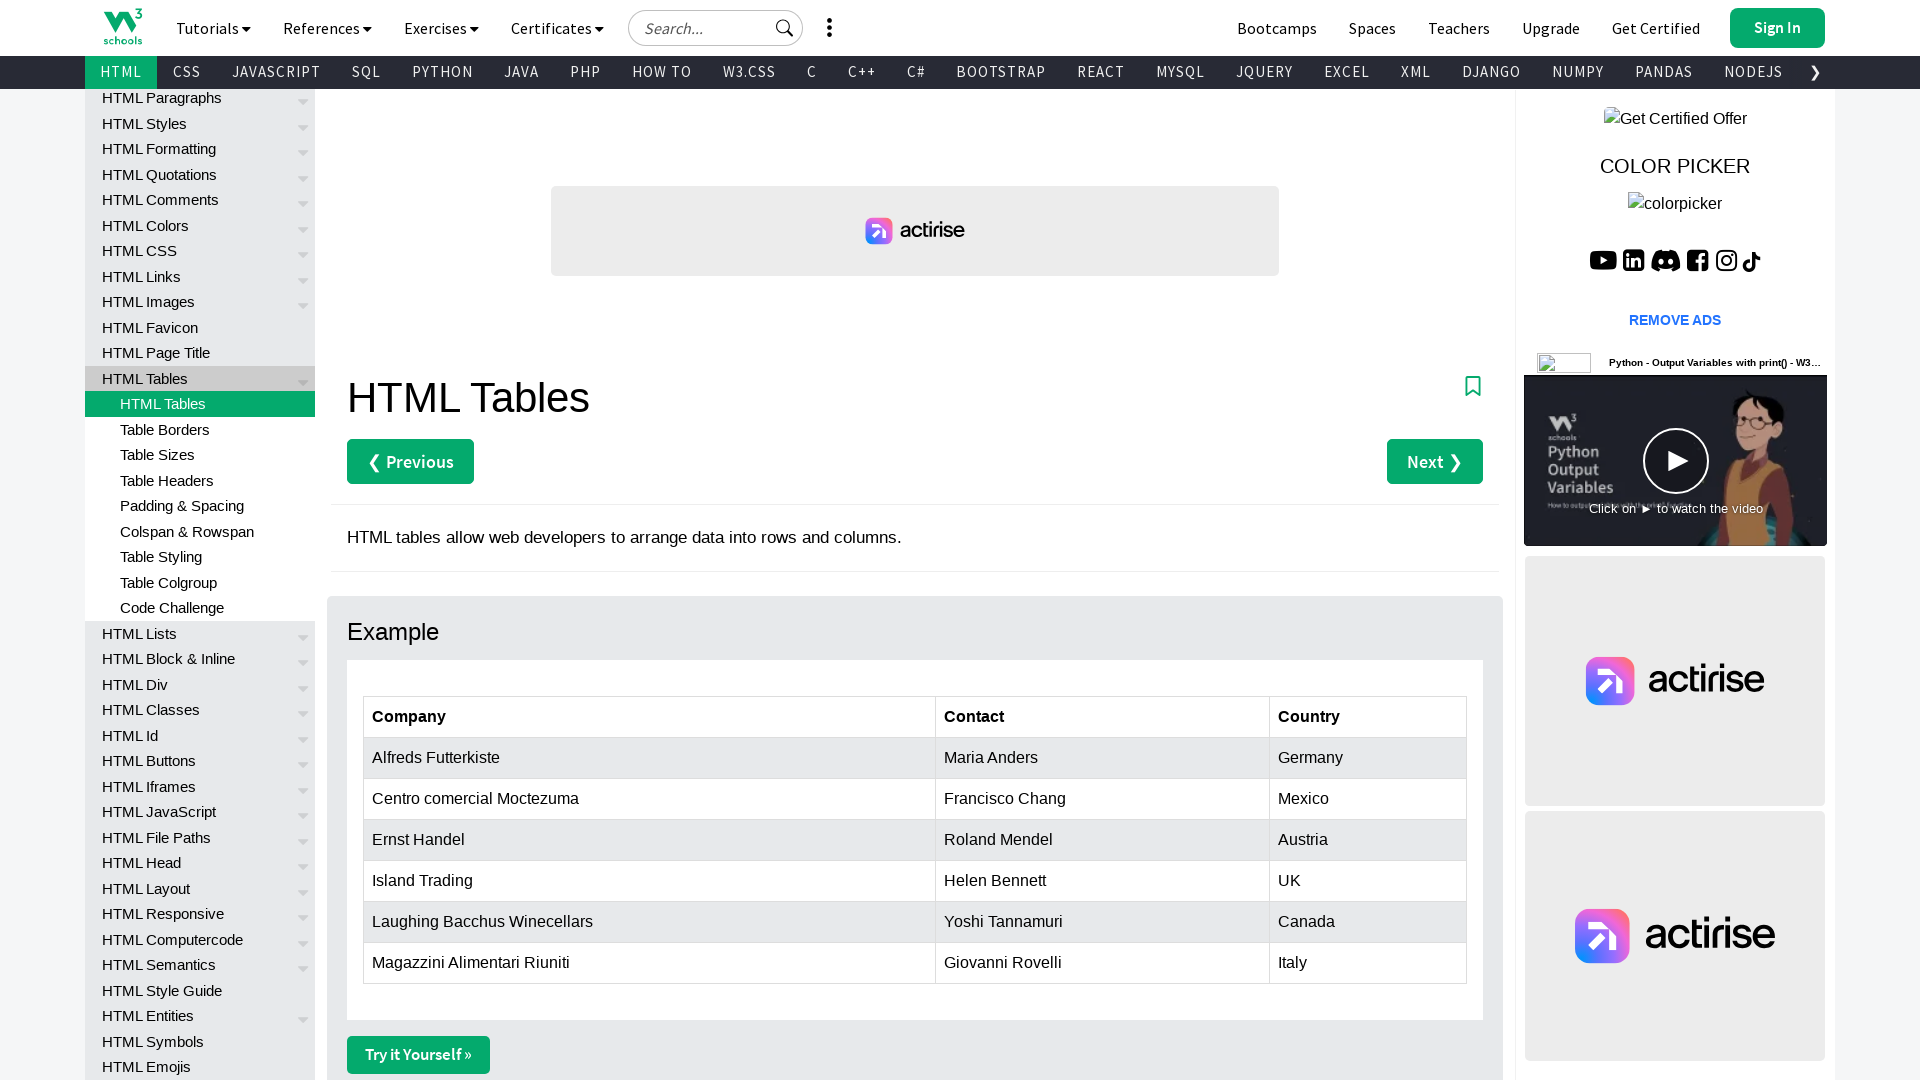

Retrieved contact name from row 2: Maria Anders
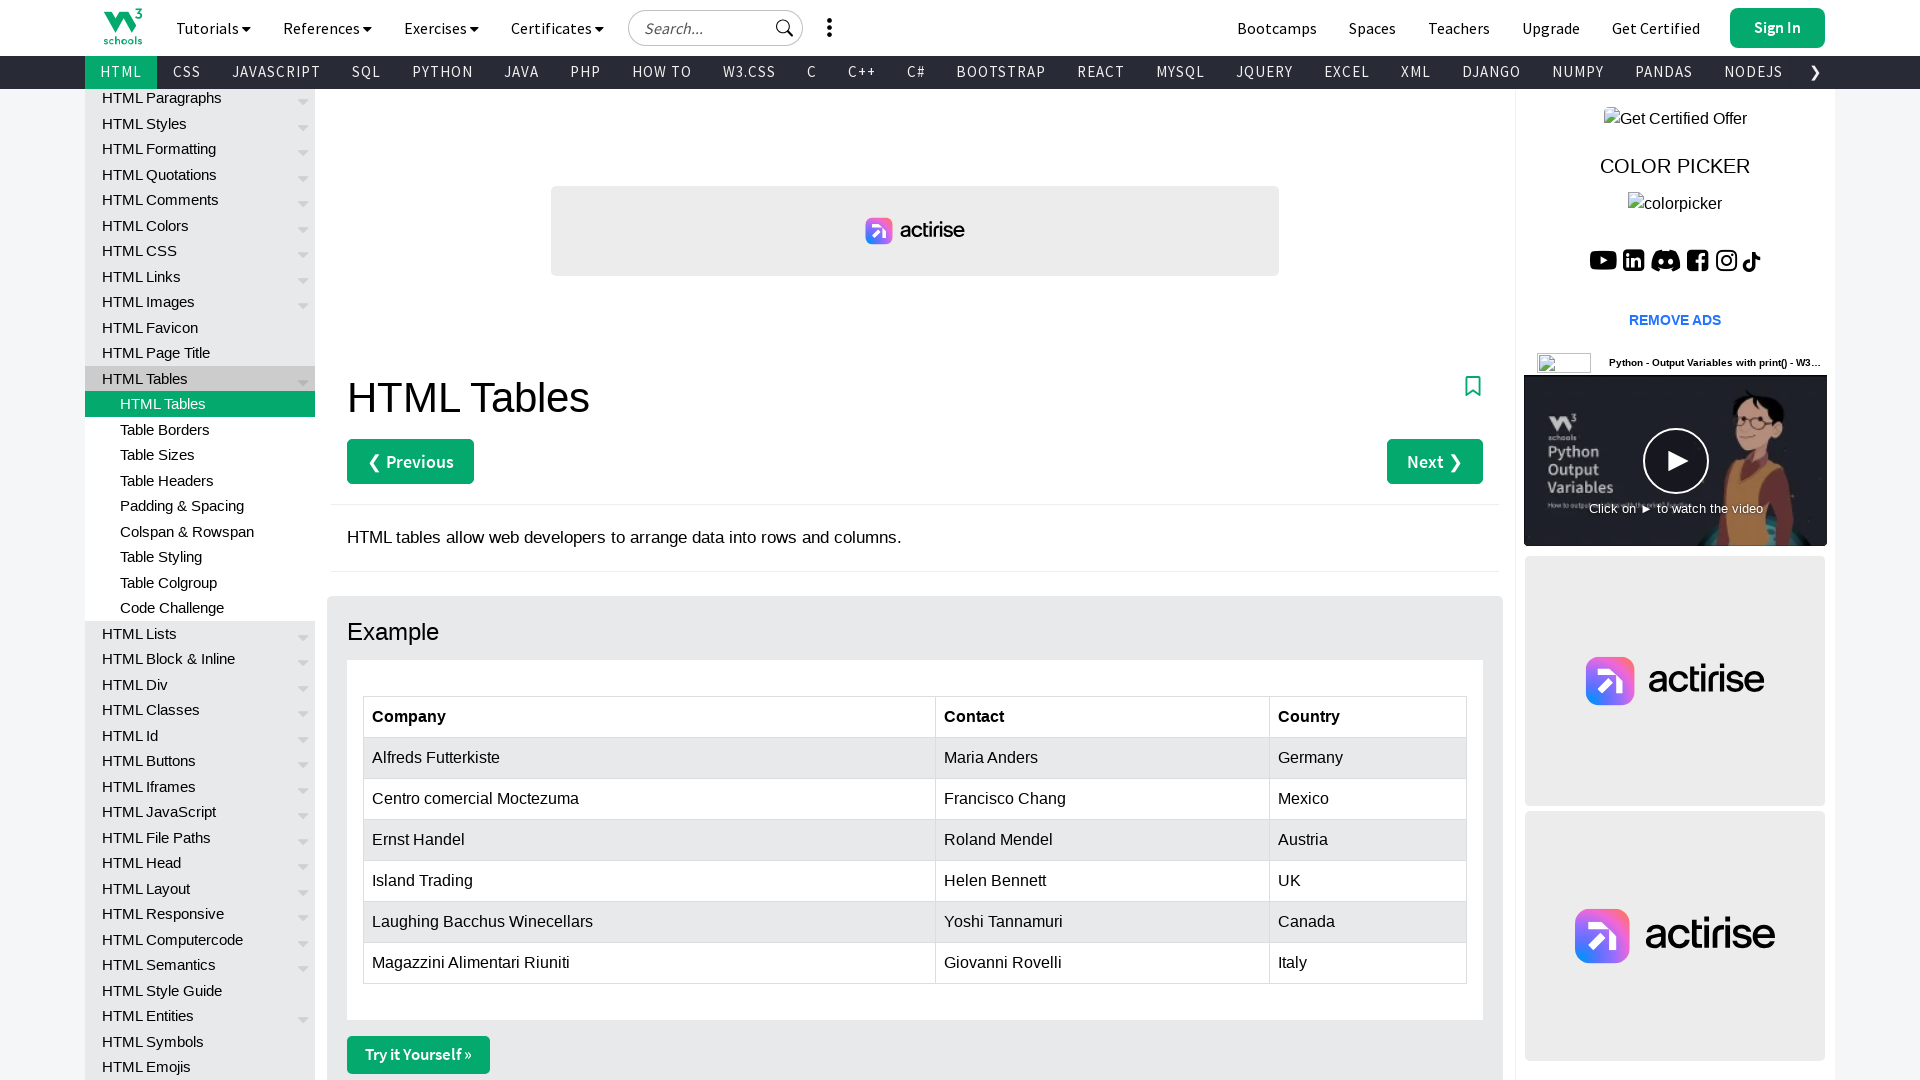

Retrieved company name from row 3: Centro comercial Moctezuma
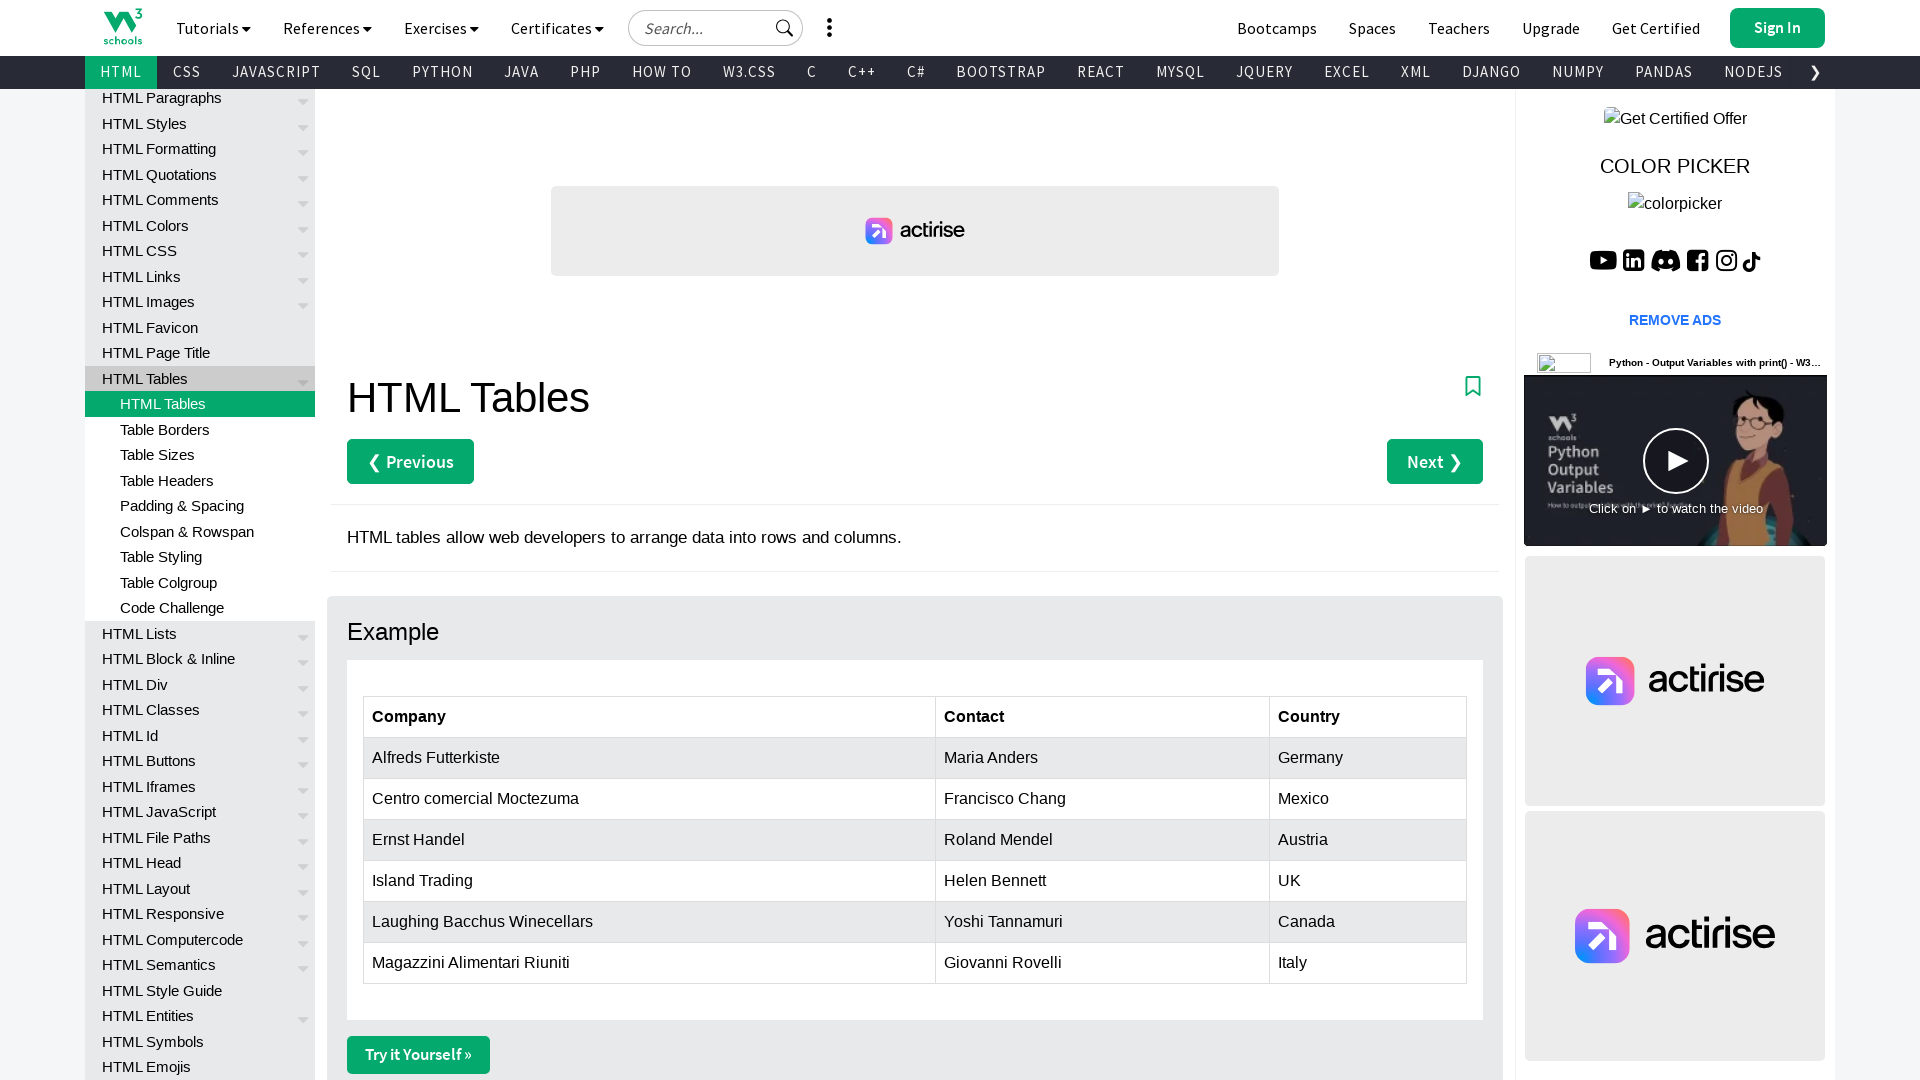

Retrieved contact name from row 3: Francisco Chang
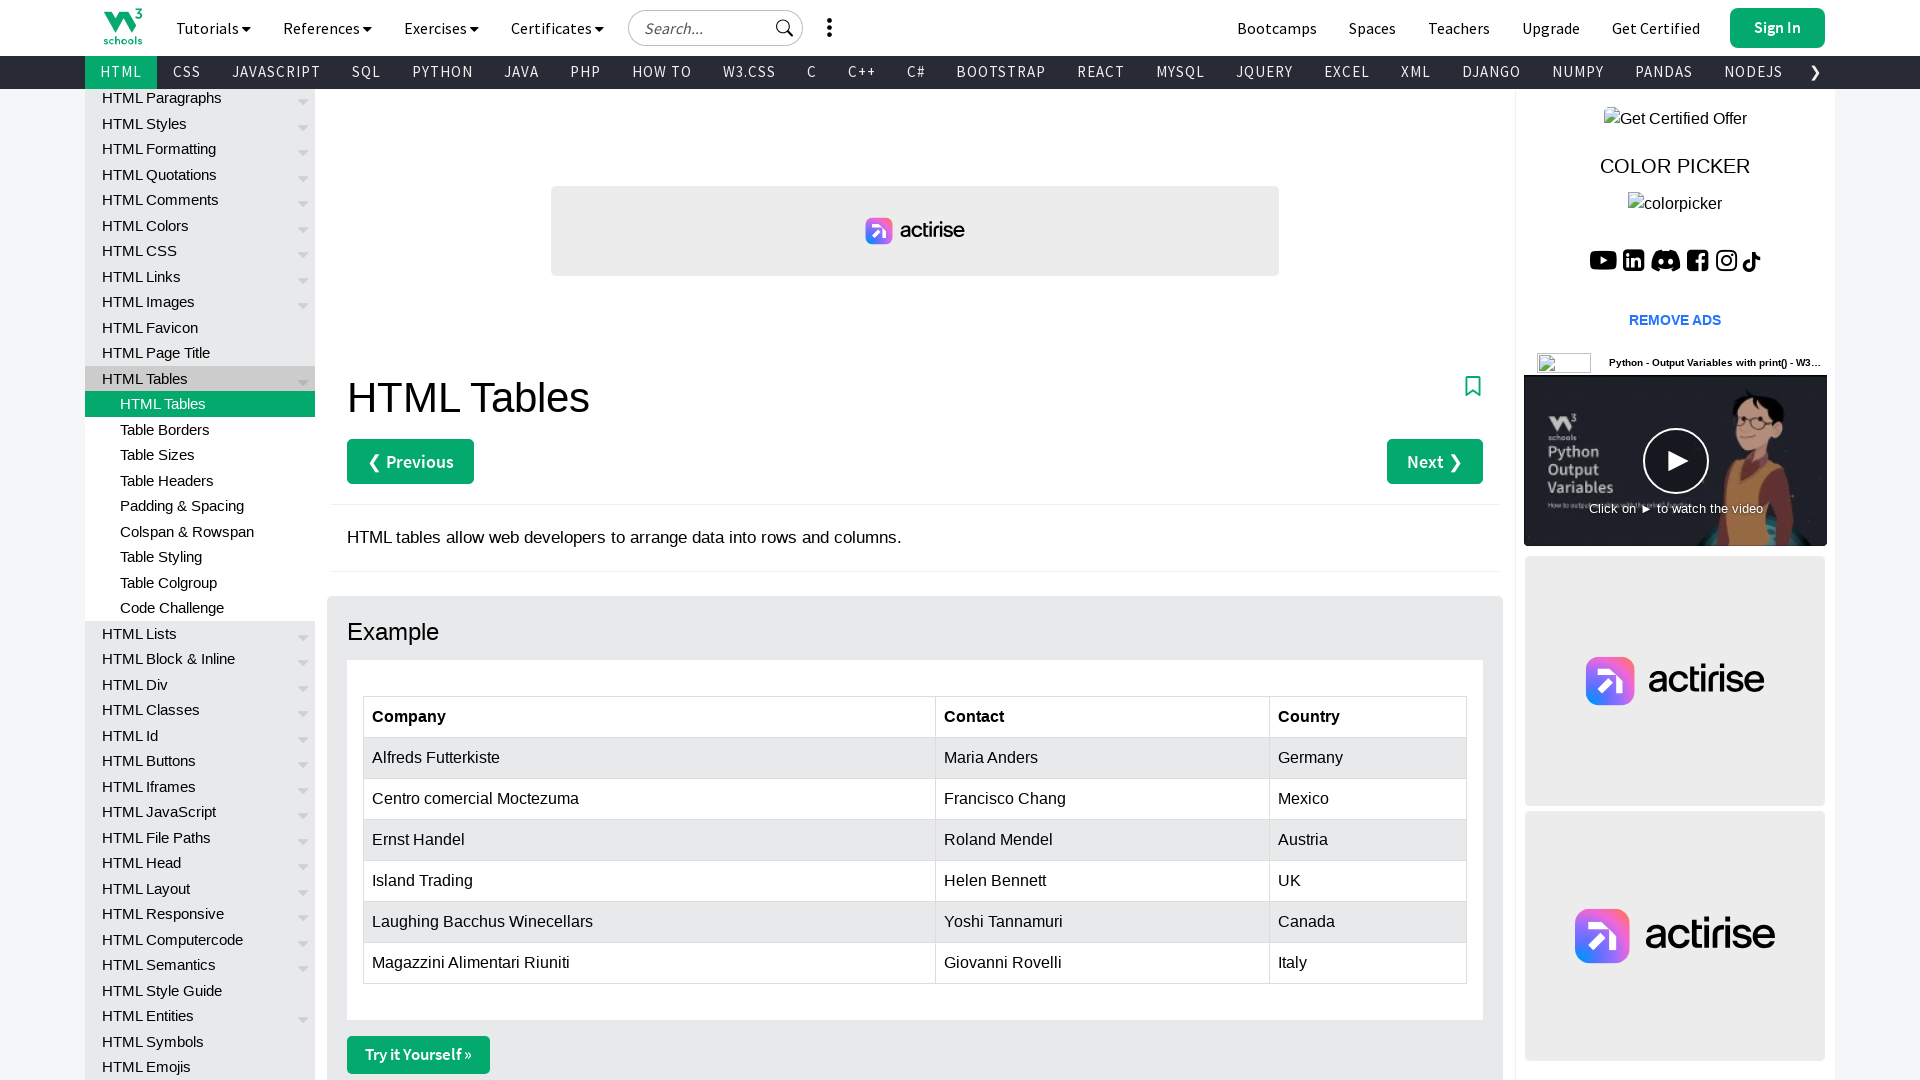

Retrieved company name from row 4: Ernst Handel
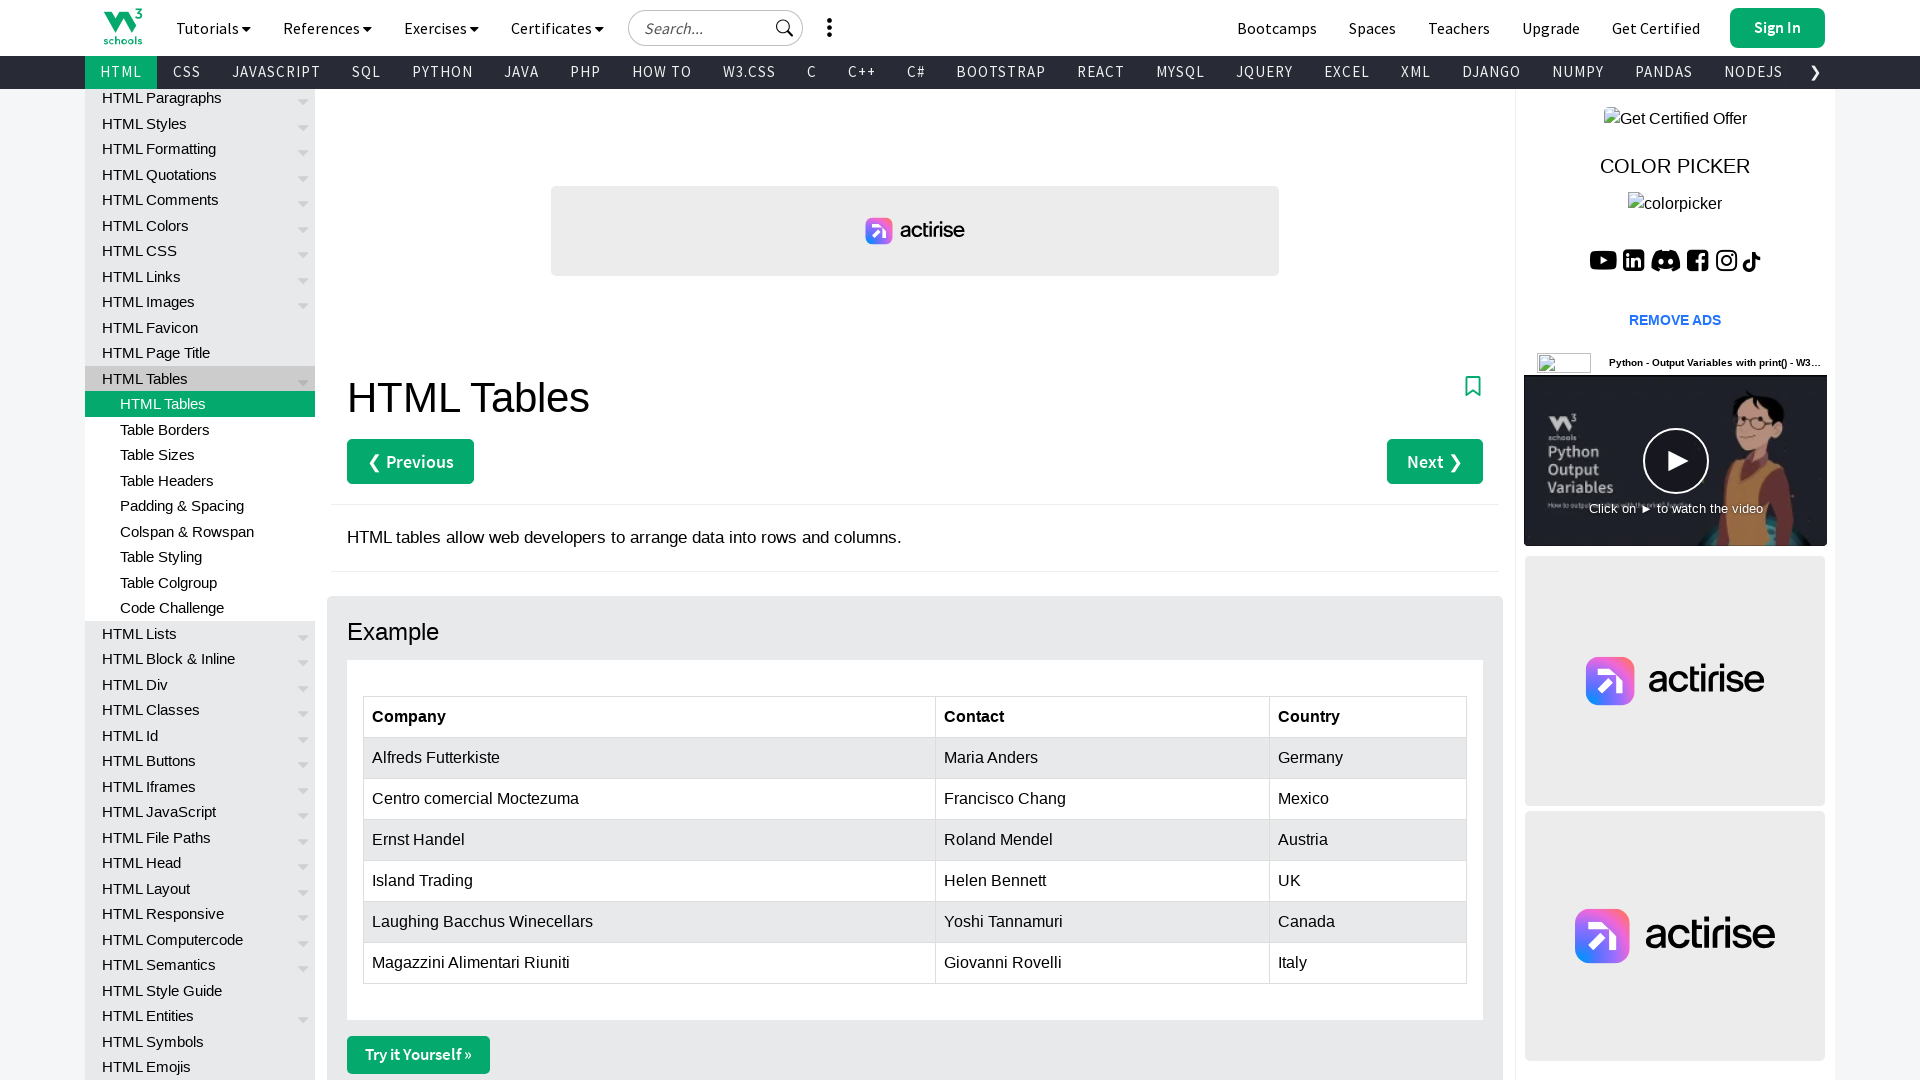

Retrieved contact name from row 4: Roland Mendel
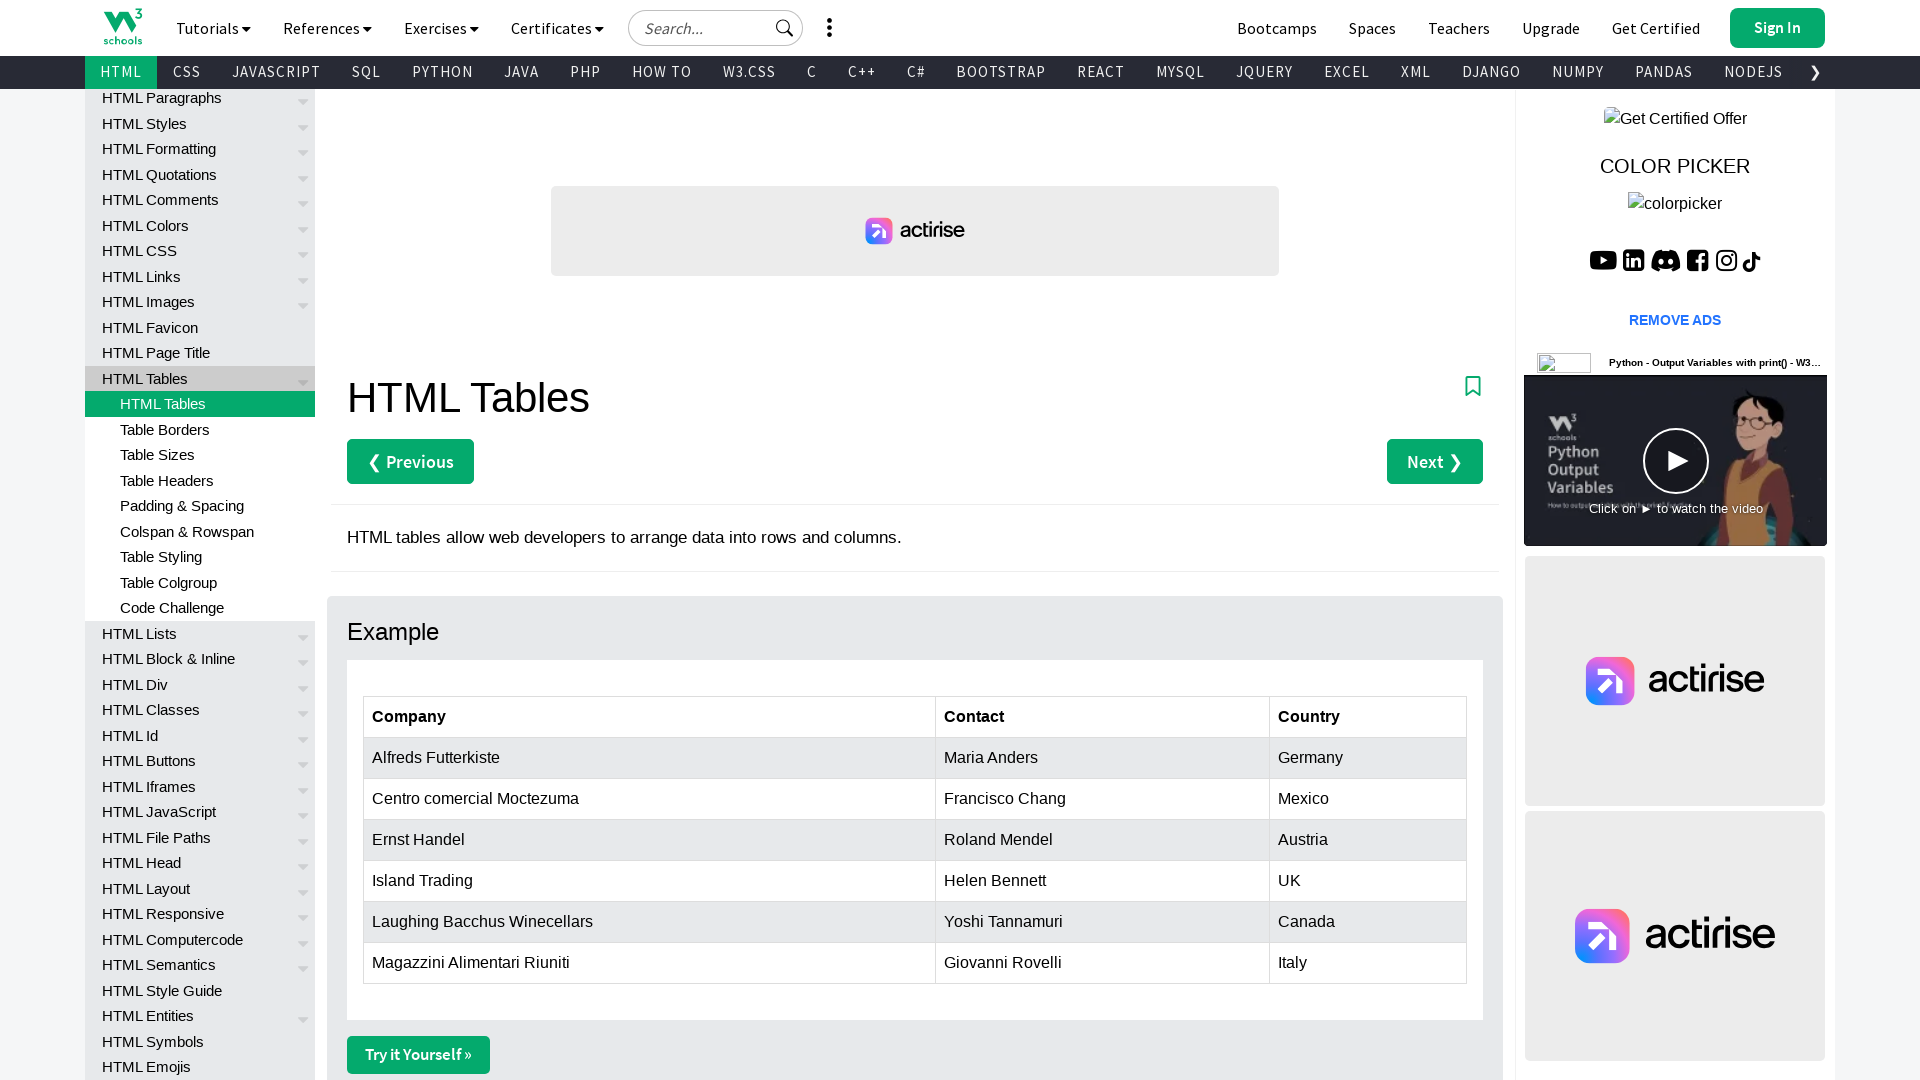

Retrieved company name from row 5: Island Trading
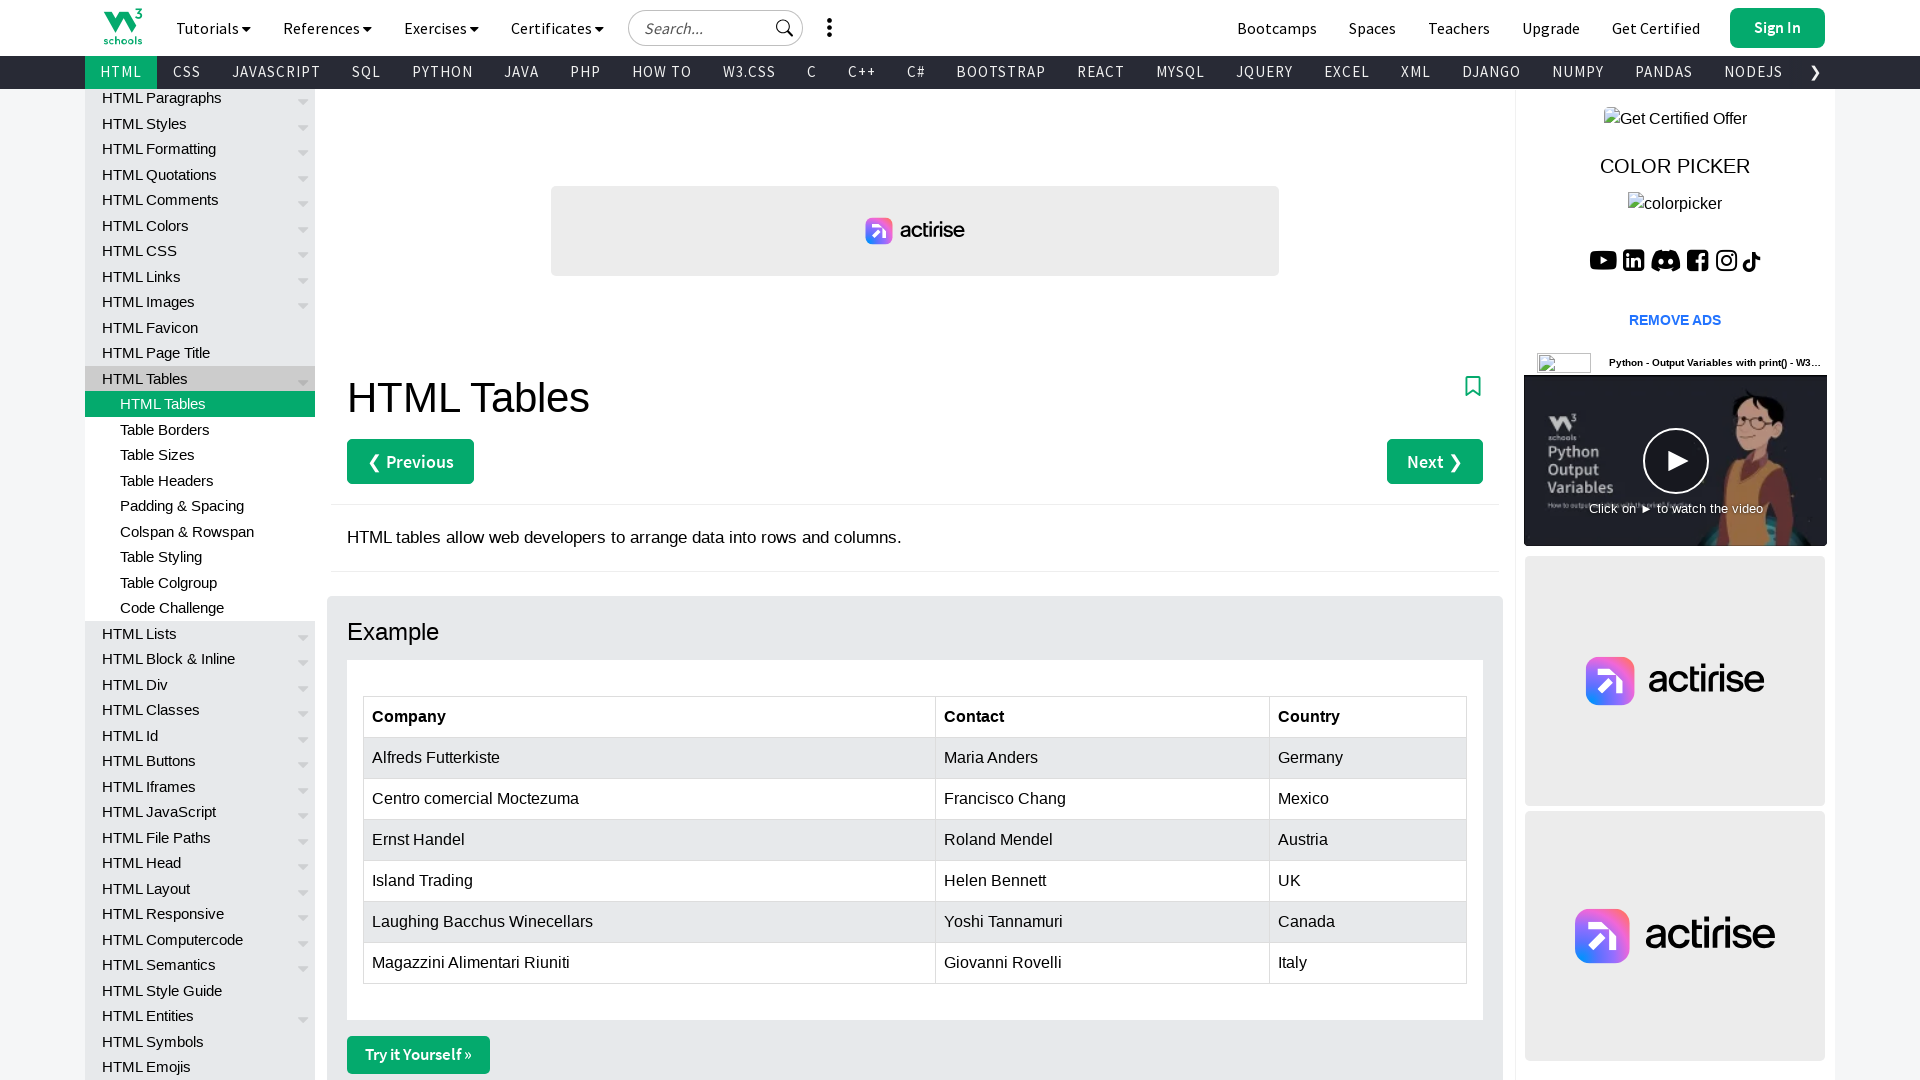

Retrieved contact name from row 5: Helen Bennett
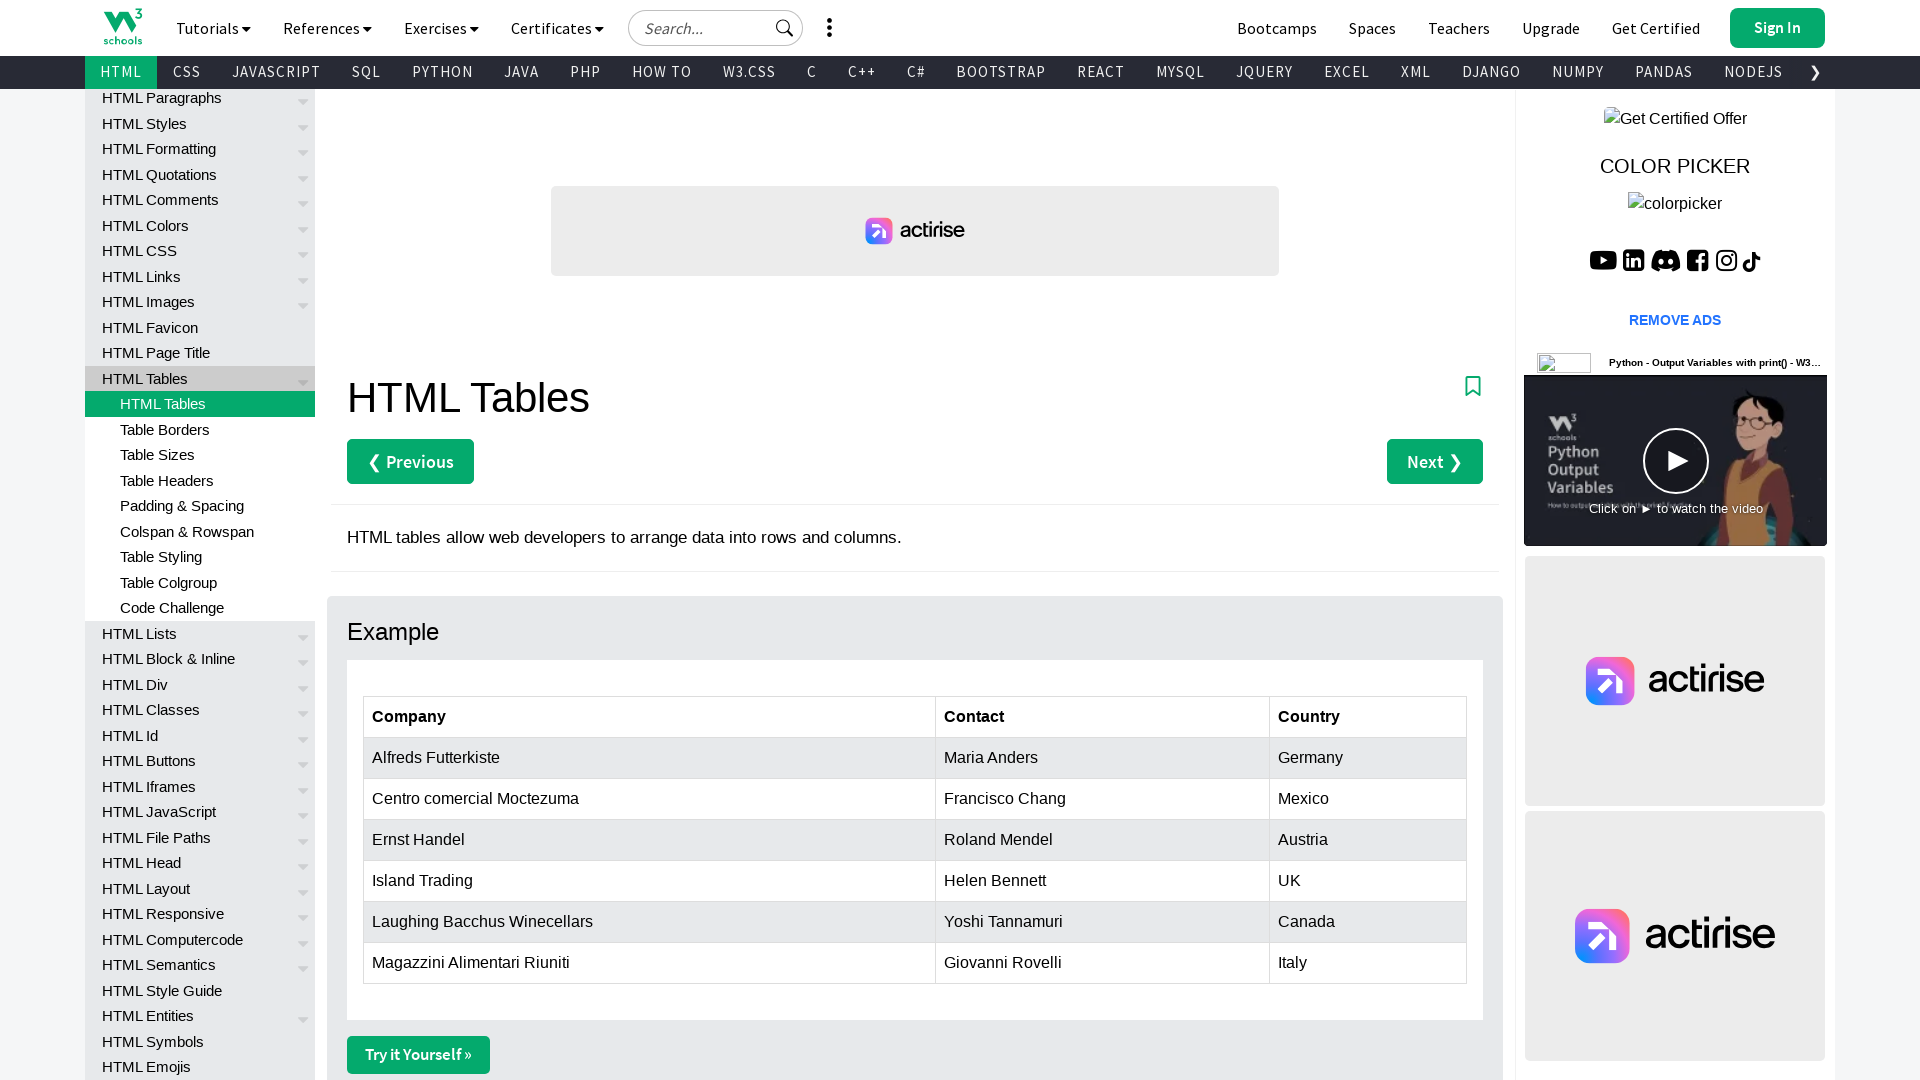

Retrieved company name from row 6: Laughing Bacchus Winecellars
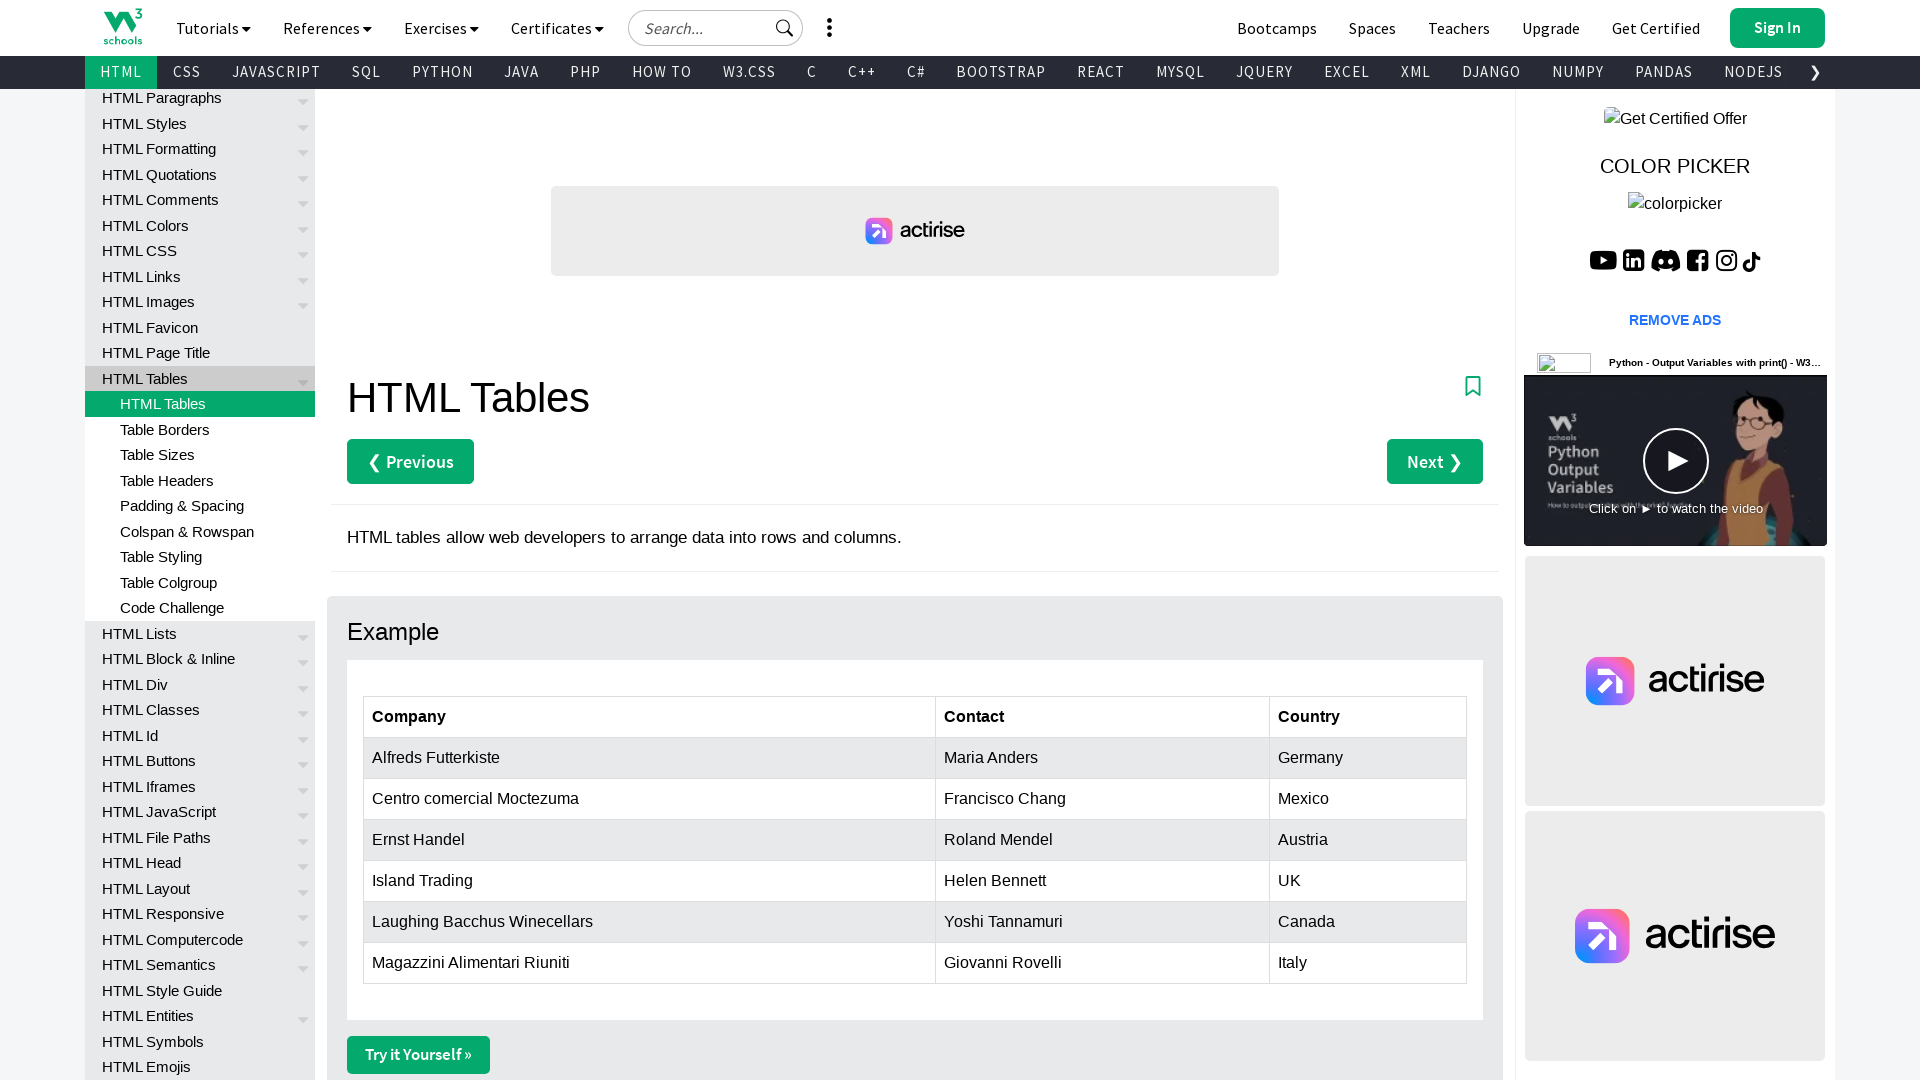

Retrieved contact name from row 6: Yoshi Tannamuri
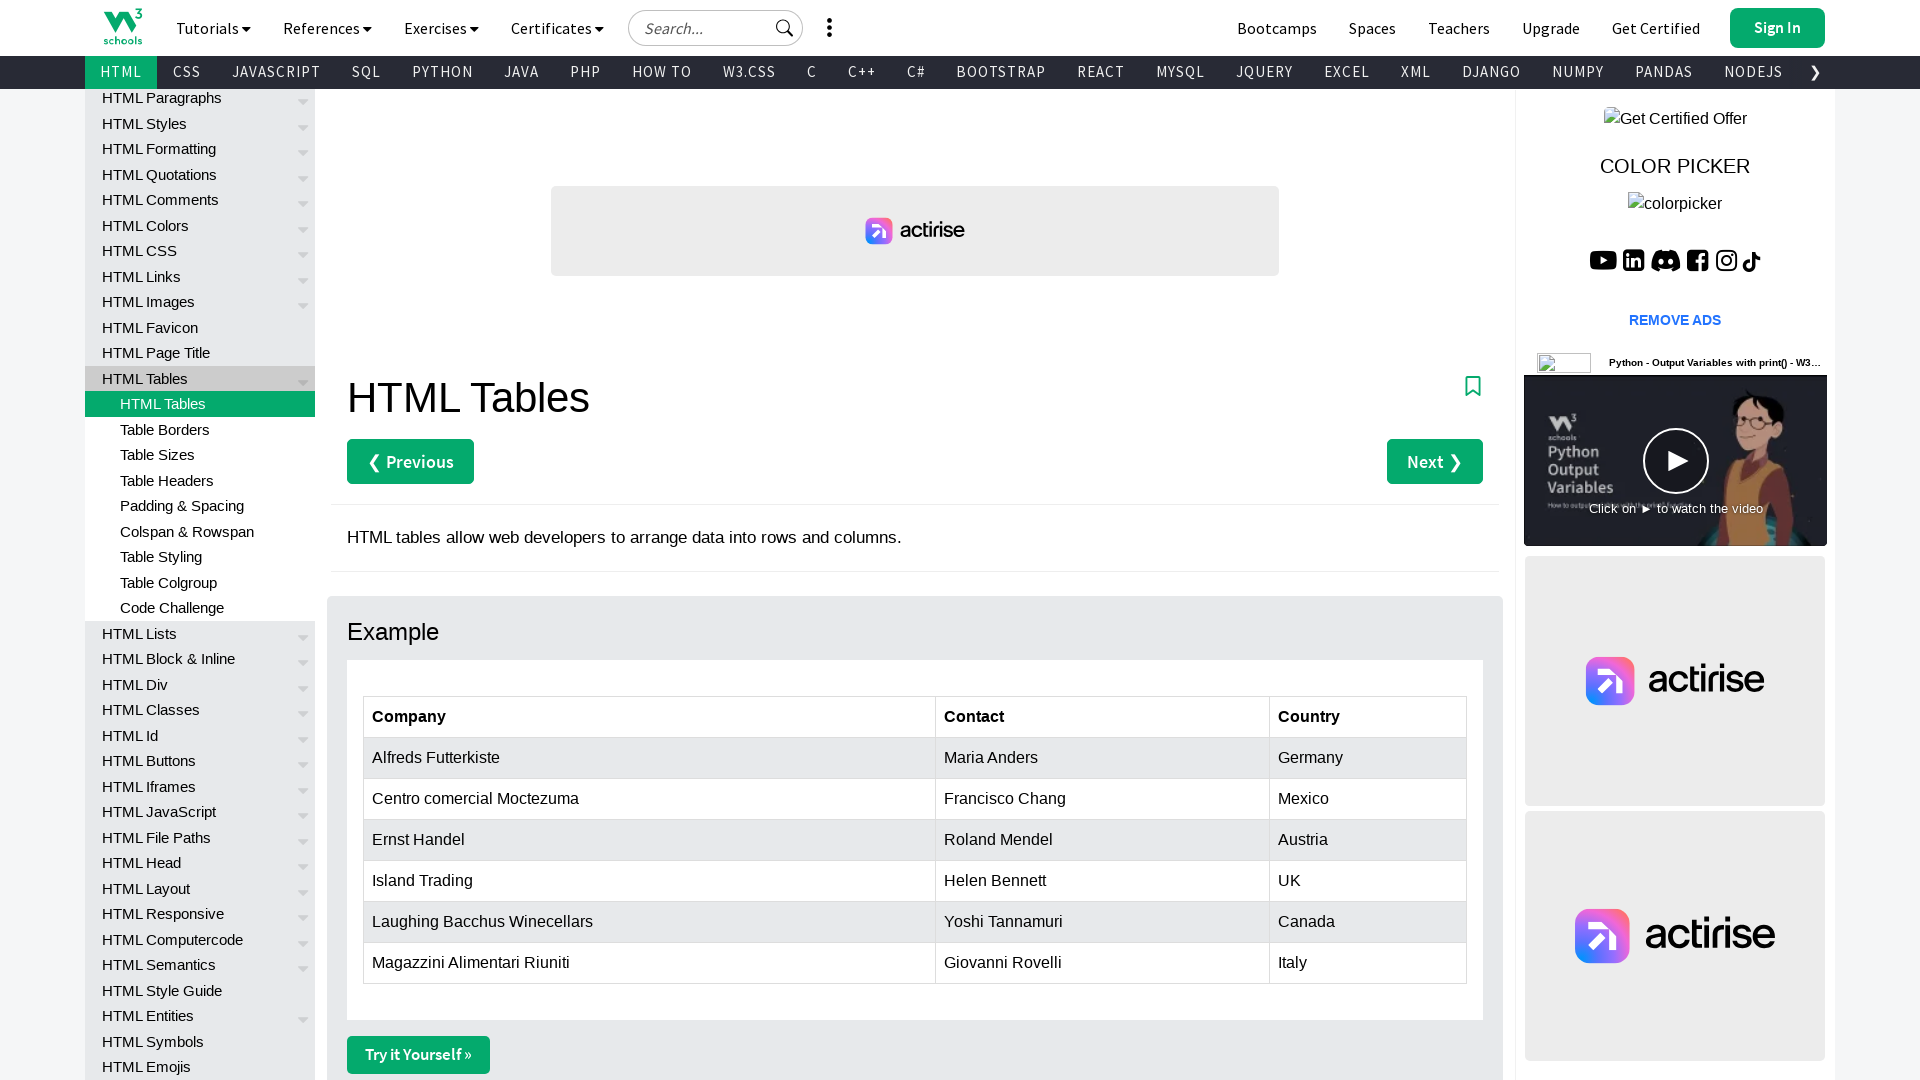

Retrieved company name from row 7: Magazzini Alimentari Riuniti
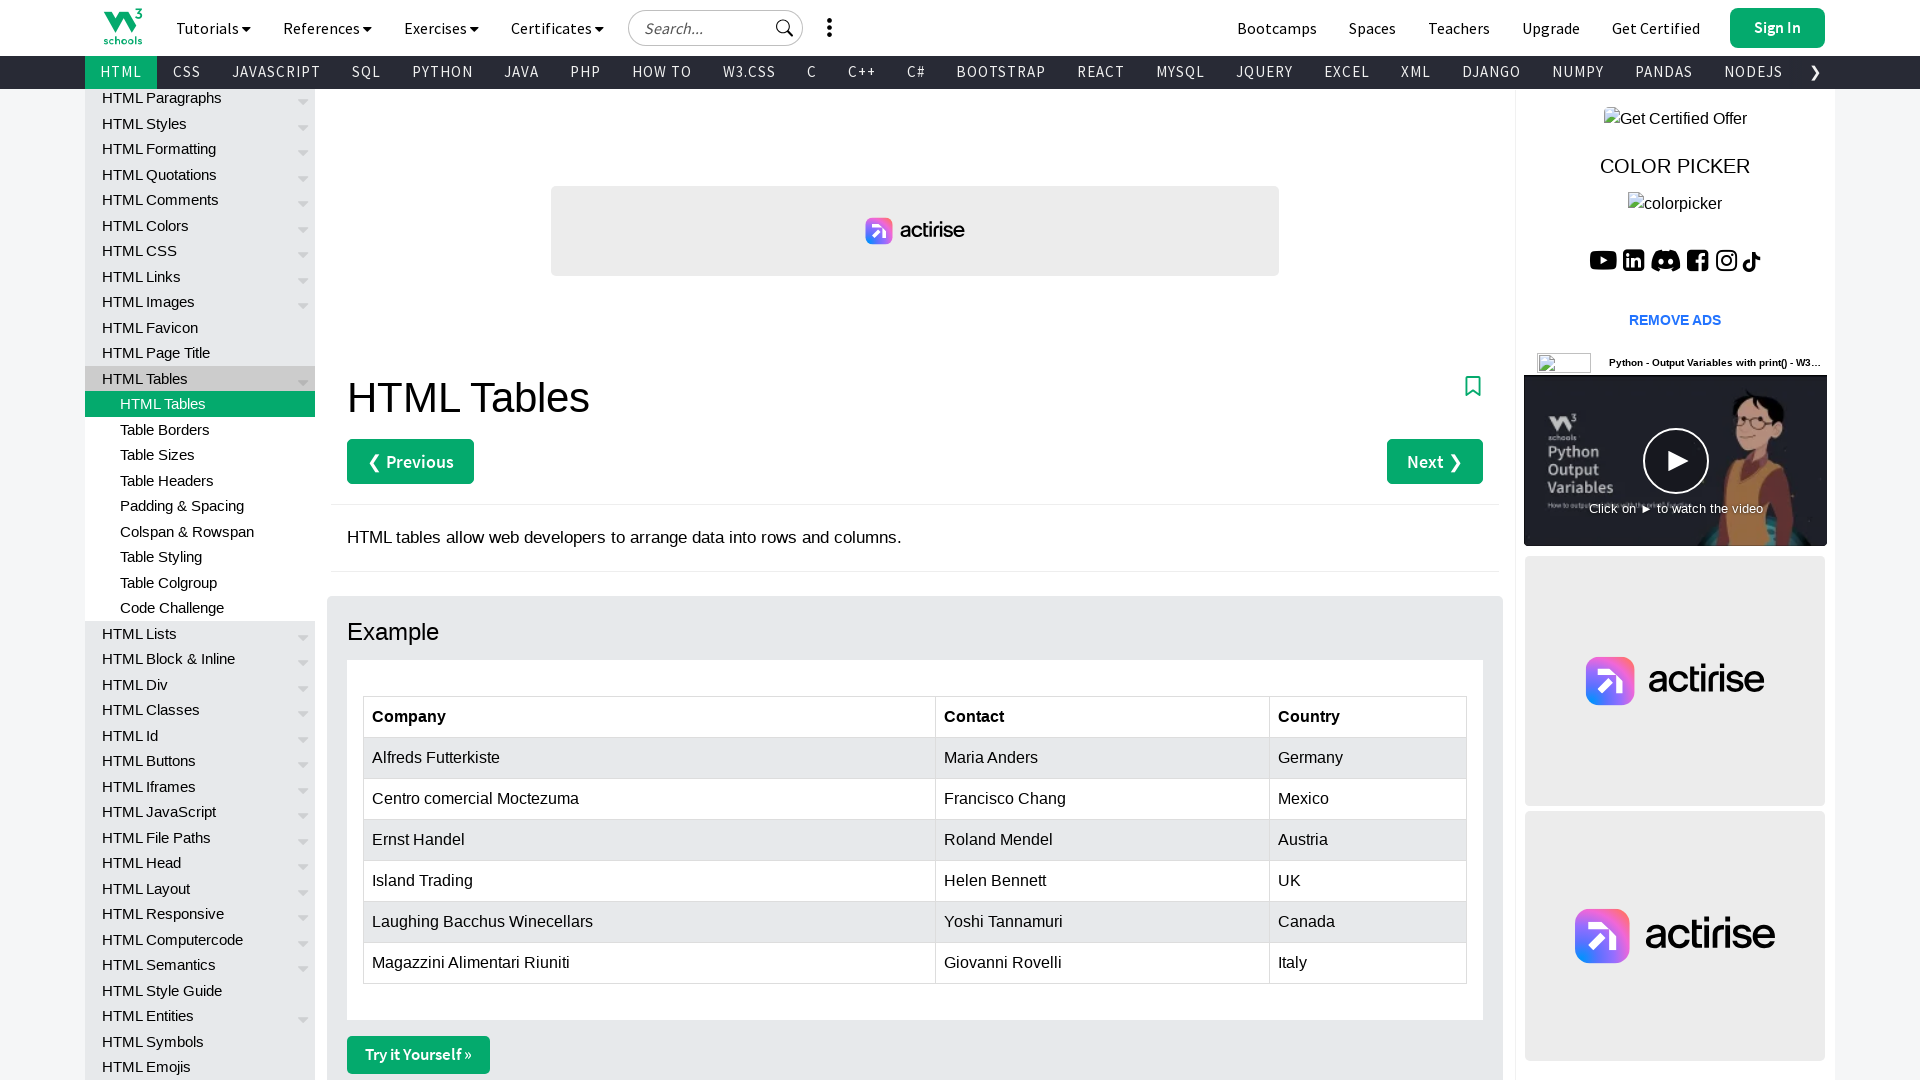

Retrieved contact name from row 7: Giovanni Rovelli
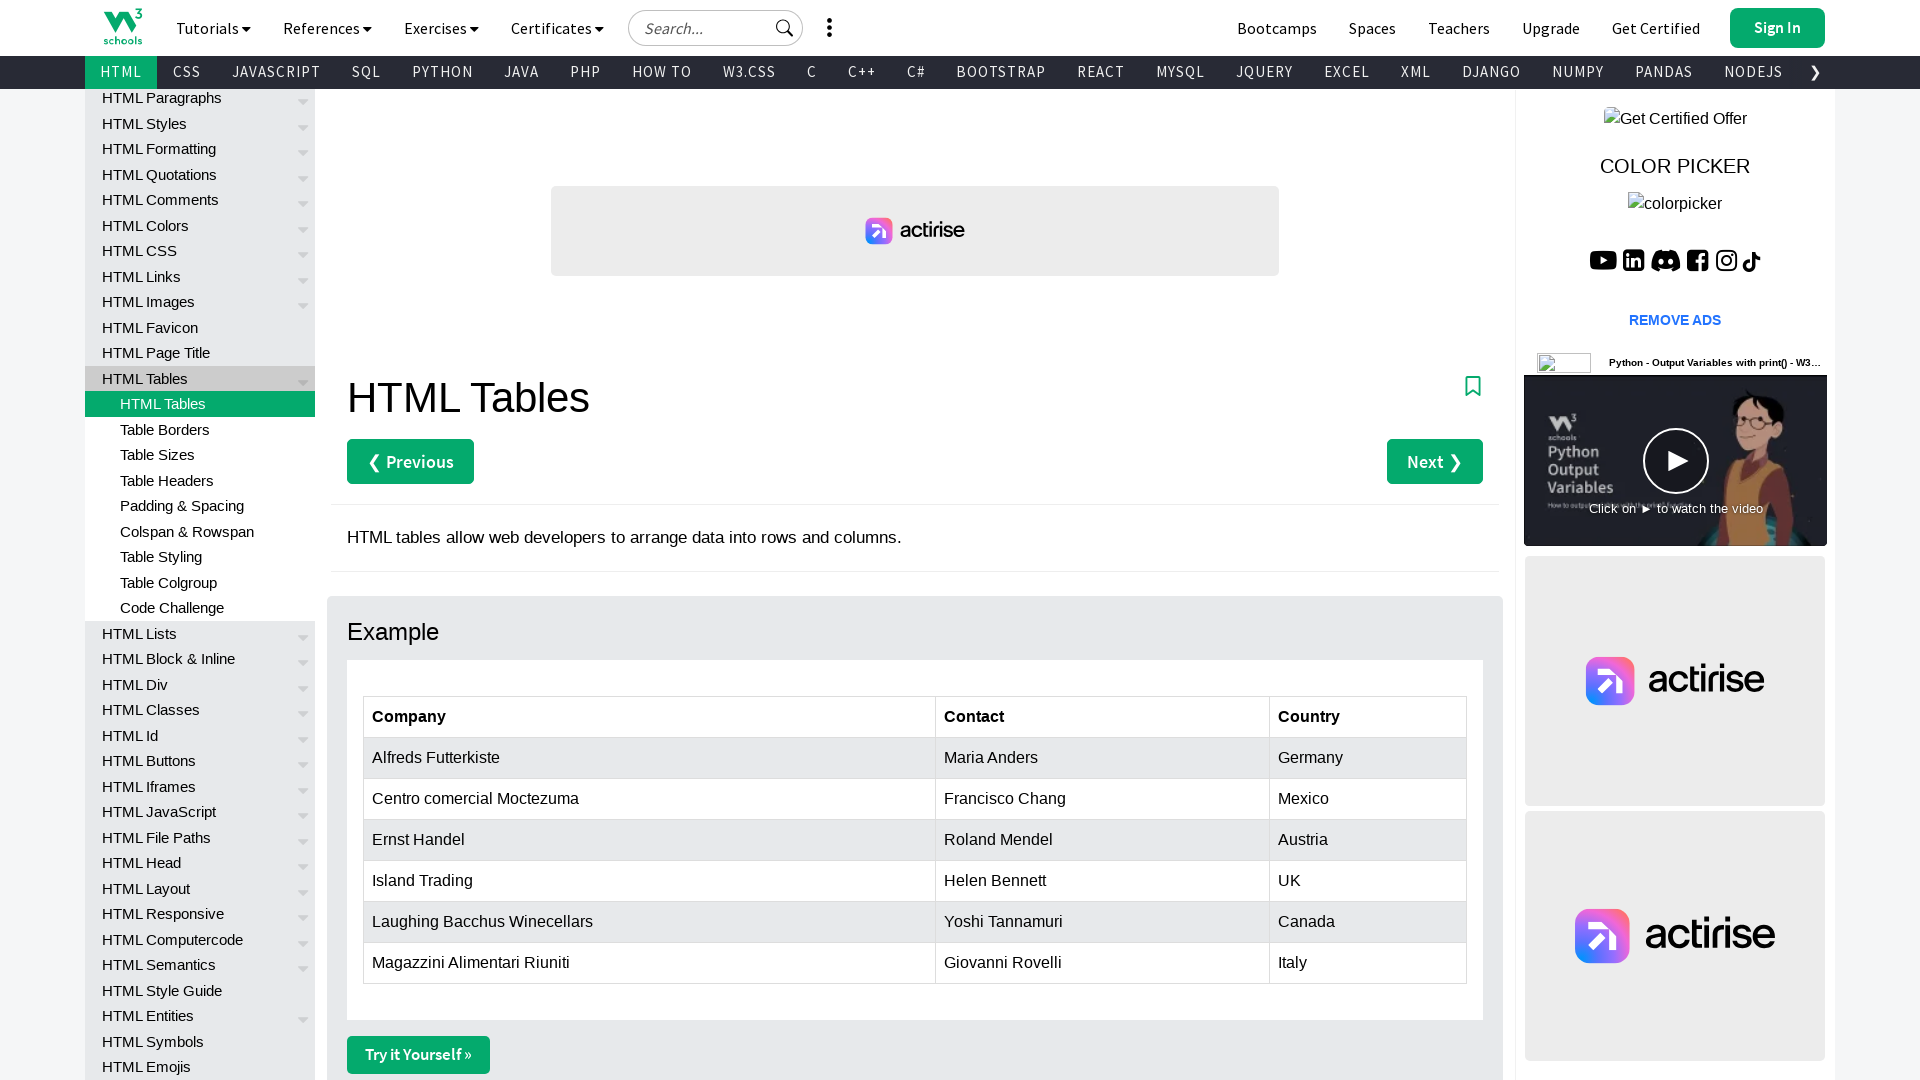

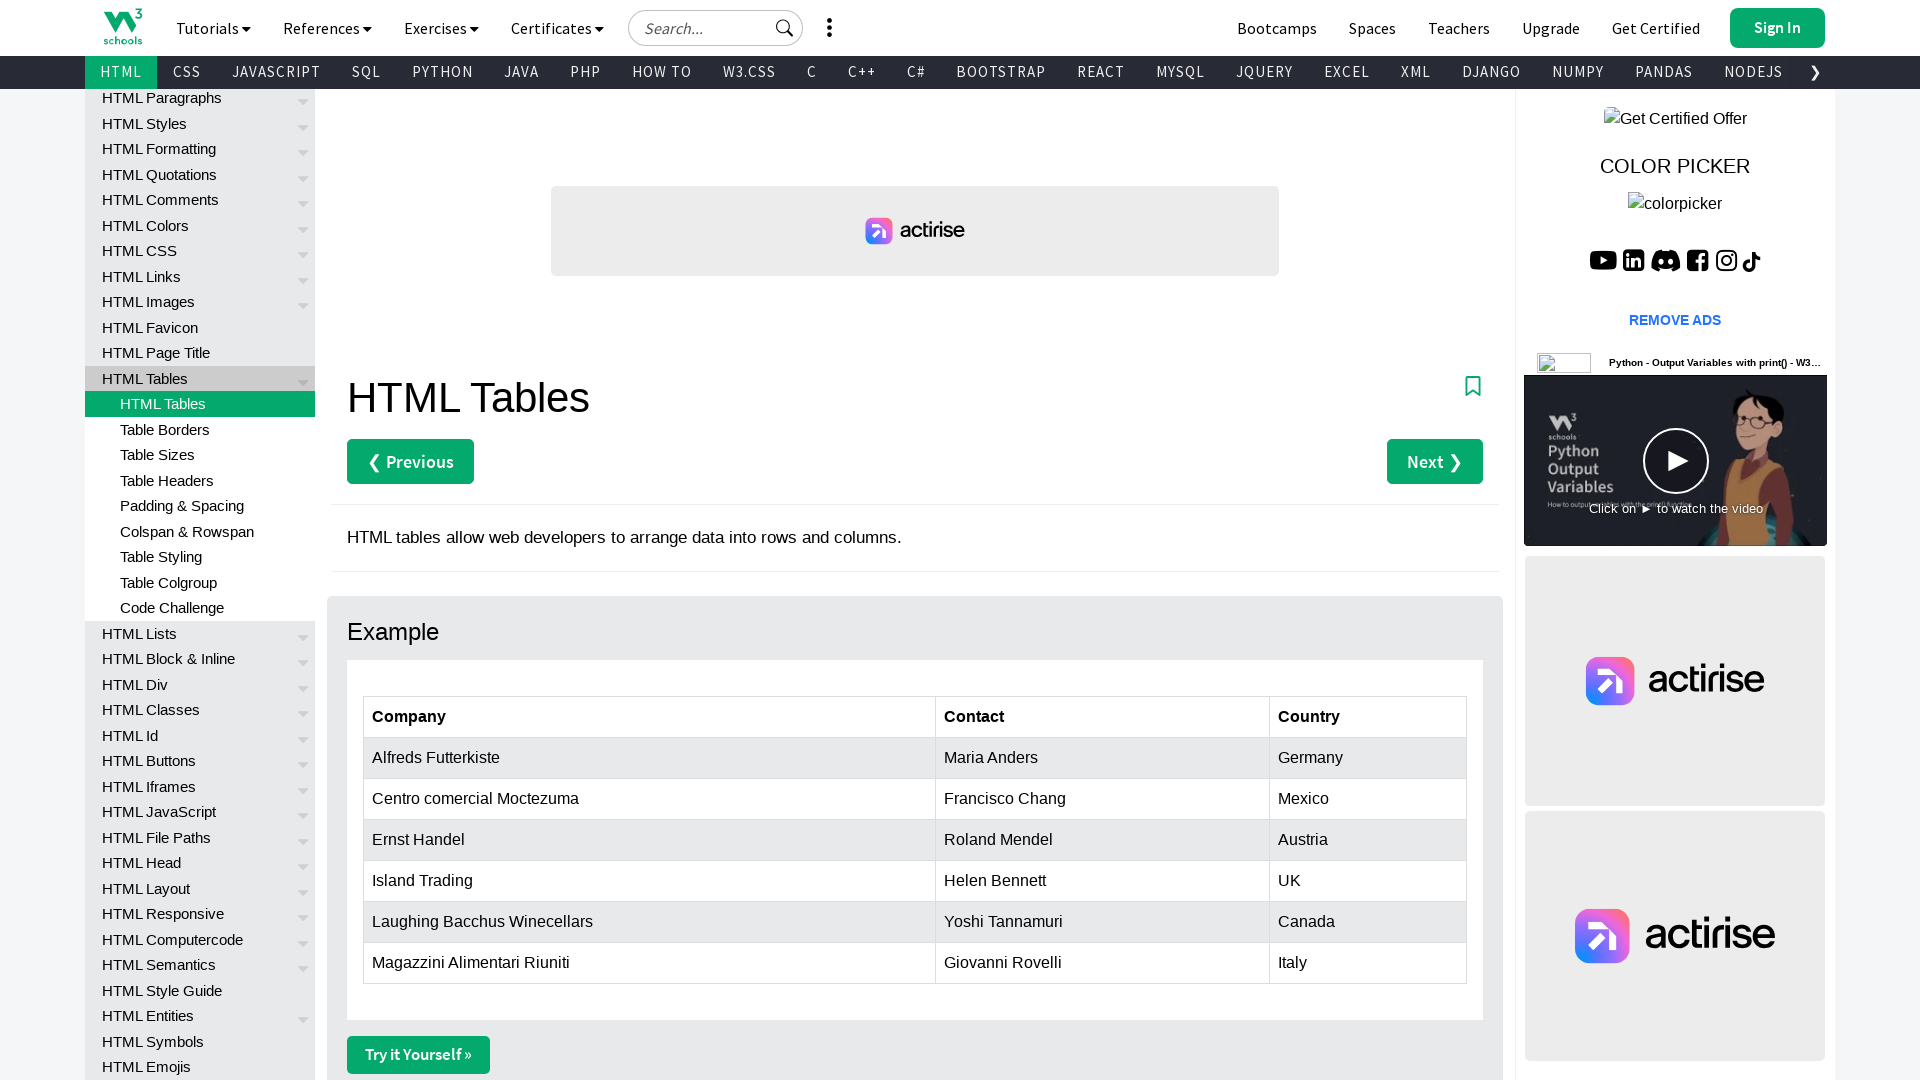